Tests password field validation on Mailchimp signup by entering various password patterns and verifying validation messages

Starting URL: https://login.mailchimp.com/signup/

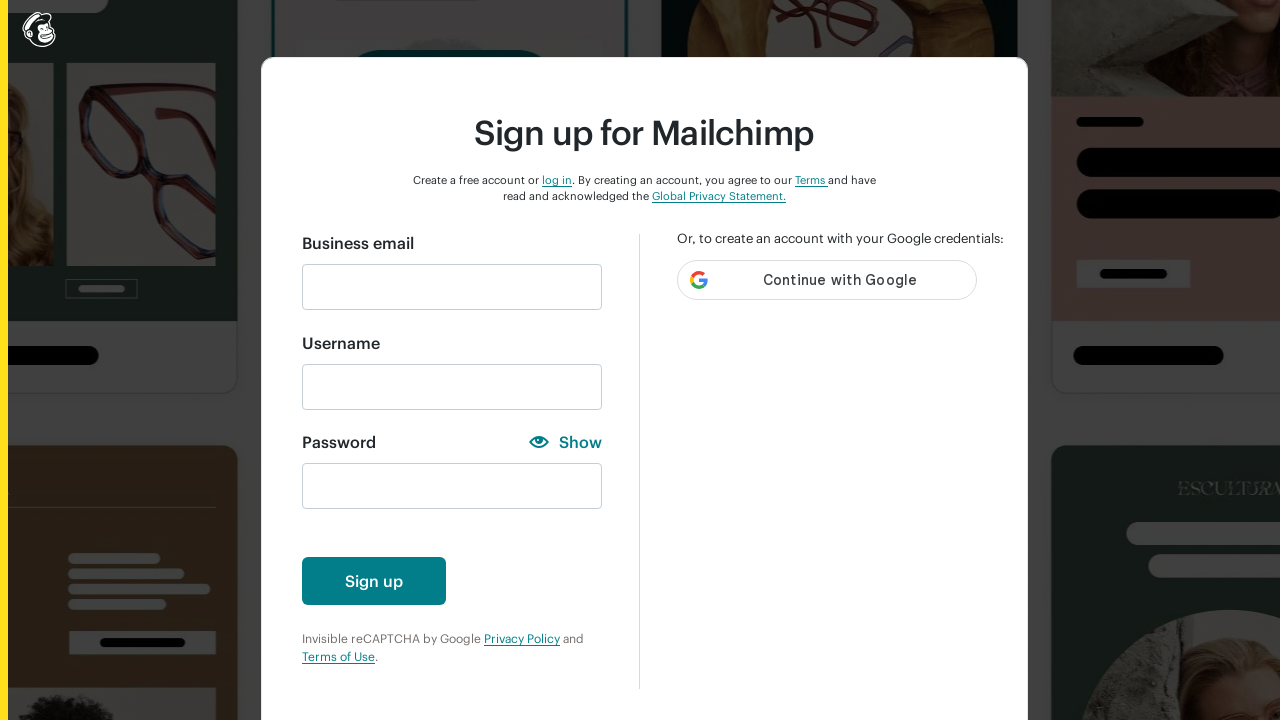

Filled email field with 'Testuser456@gmail.com' on input#email
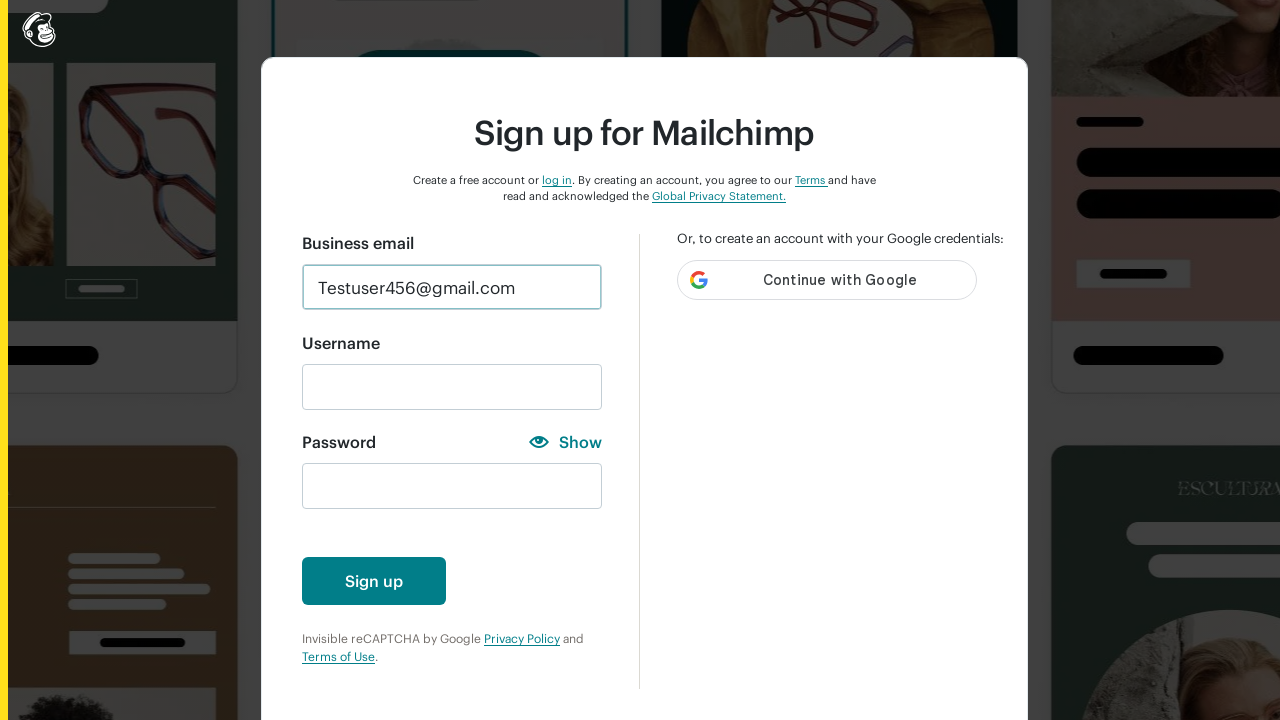

Scrolled create account button into view
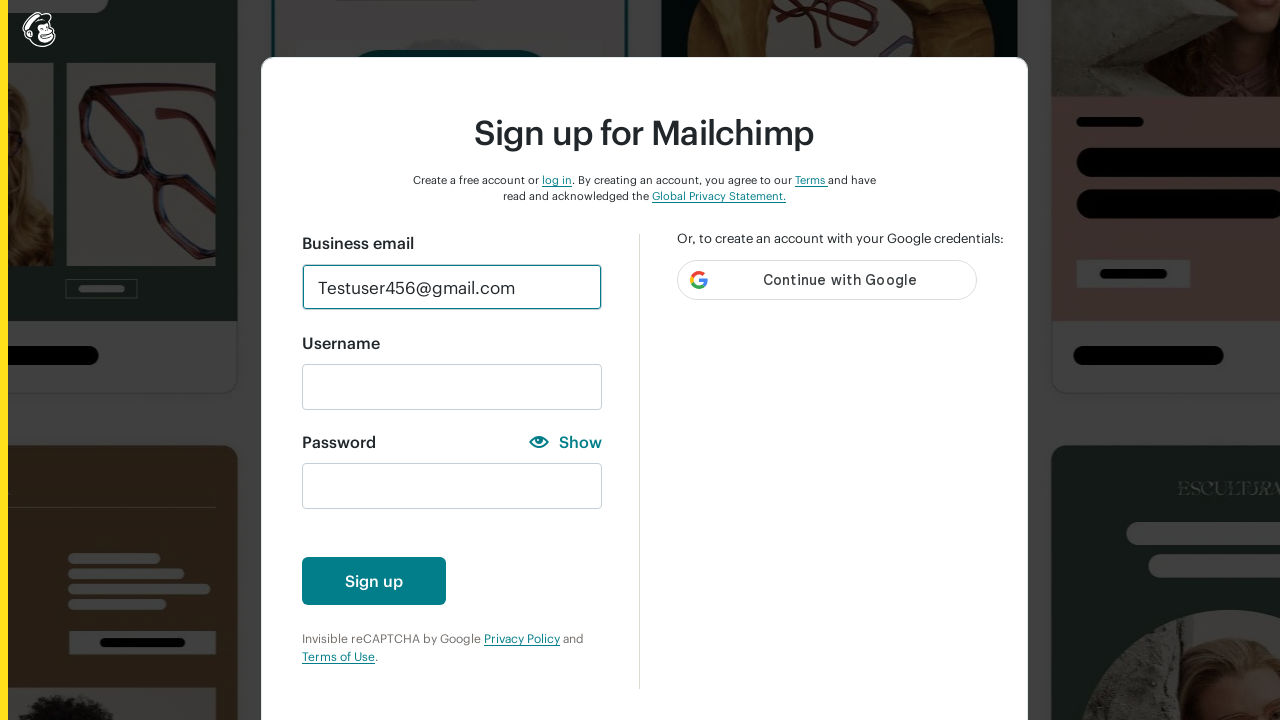

Filled password field with '123' (numbers only) on input#new_password
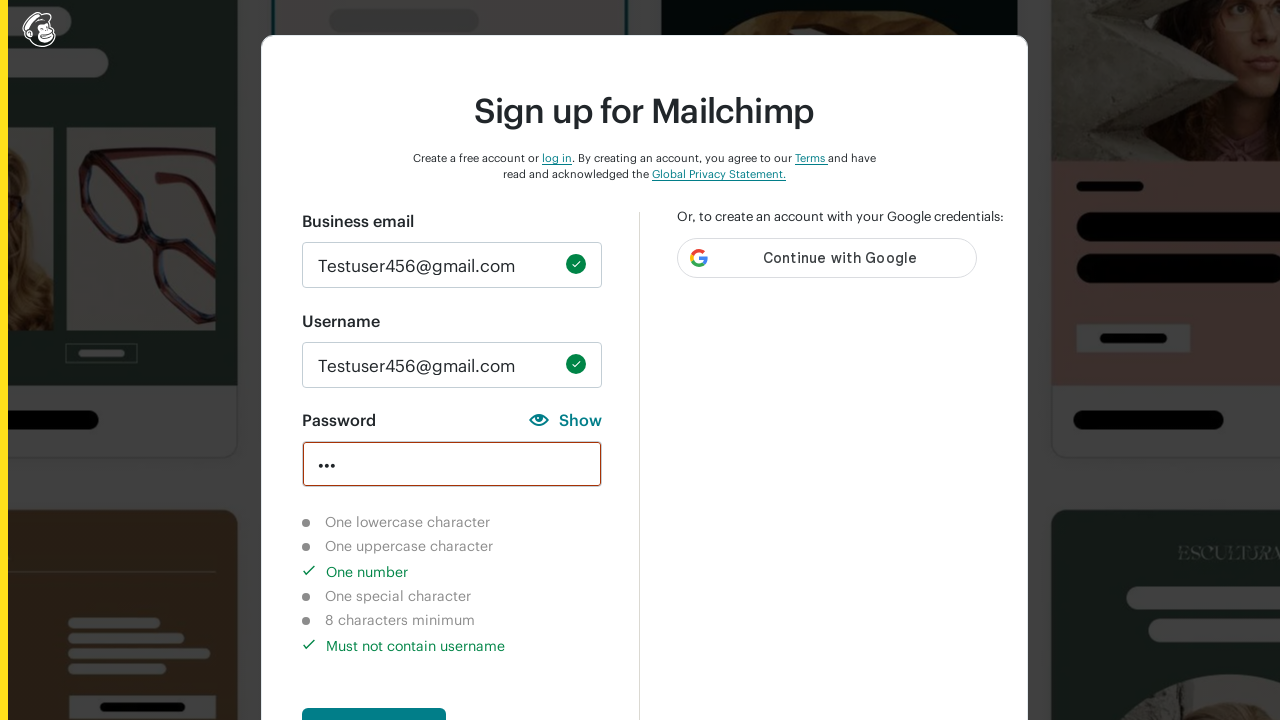

Clicked show password toggle at (565, 426) on label[title='Show Password']
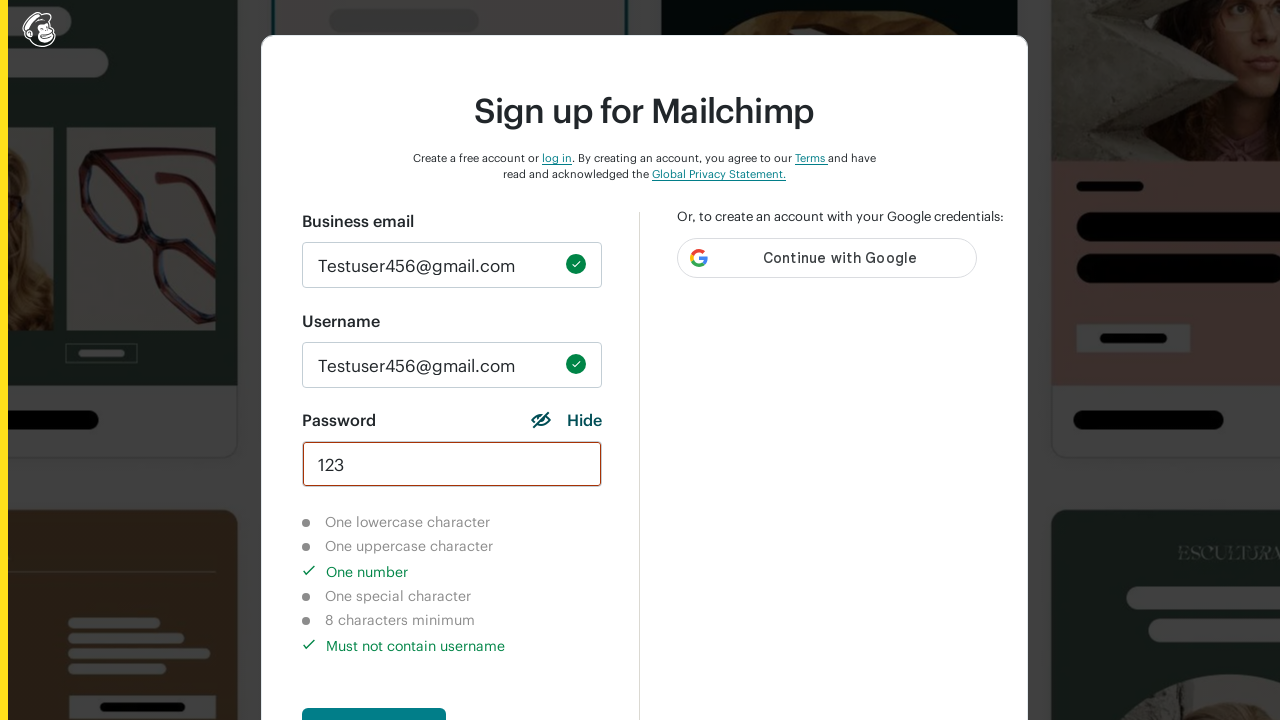

Verified lowercase character requirement shows as not completed
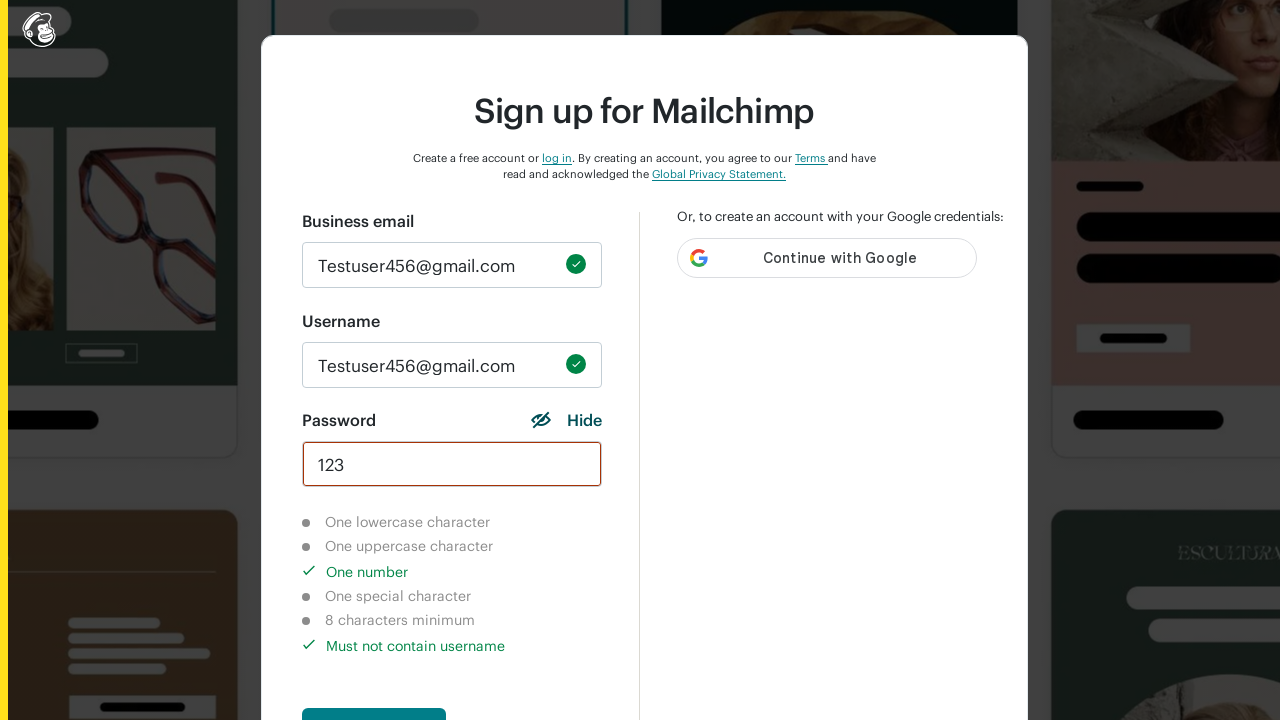

Waited 3000ms before testing lowercase letters
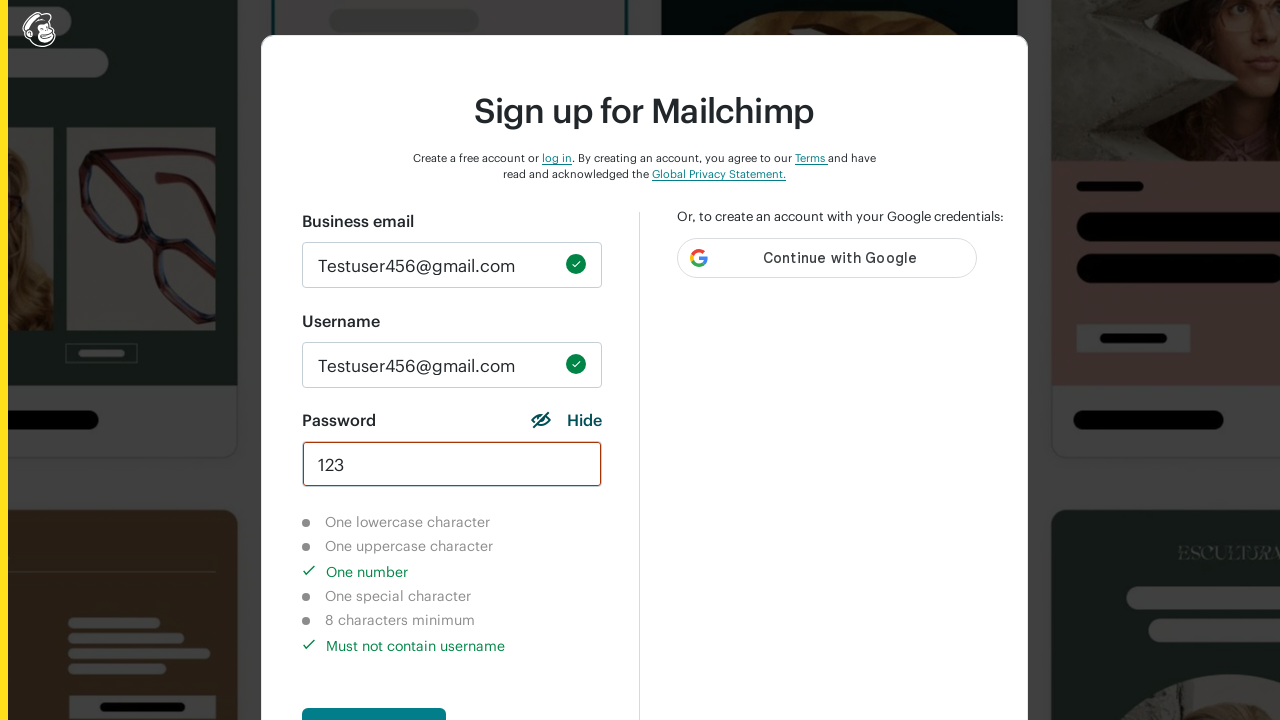

Cleared password field on input#new_password
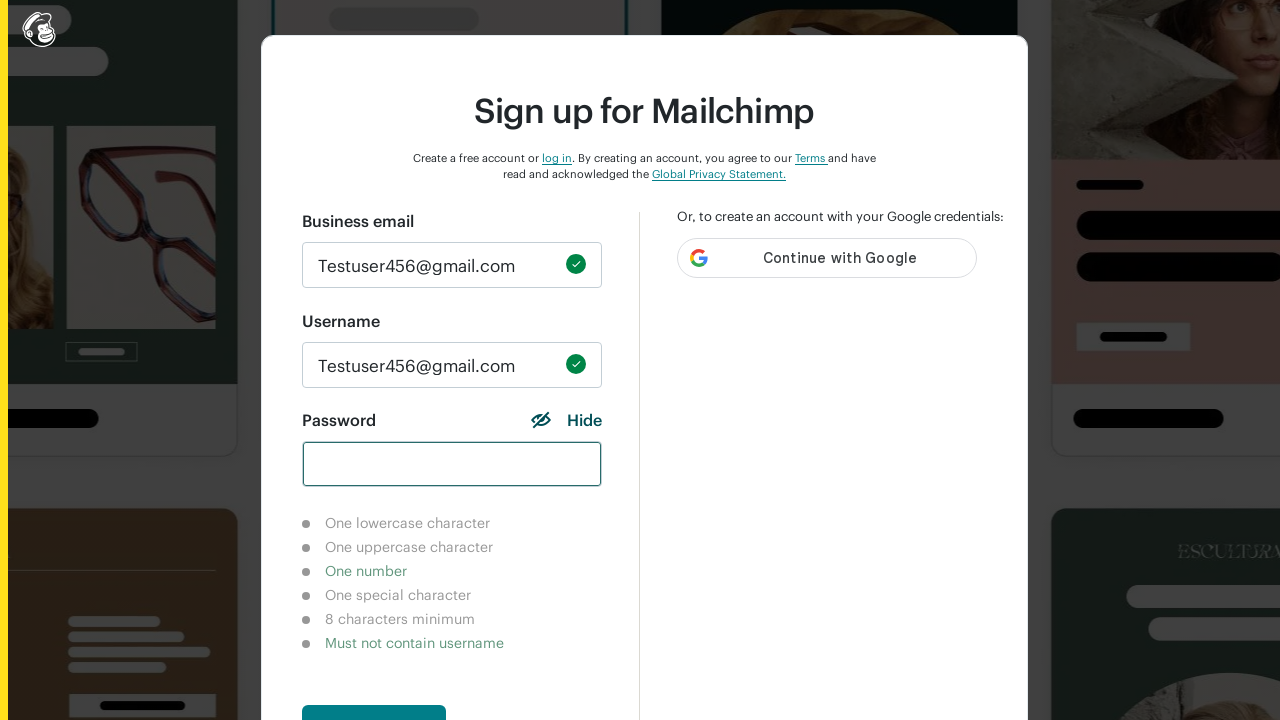

Filled password field with 'abc' (lowercase letters) on input#new_password
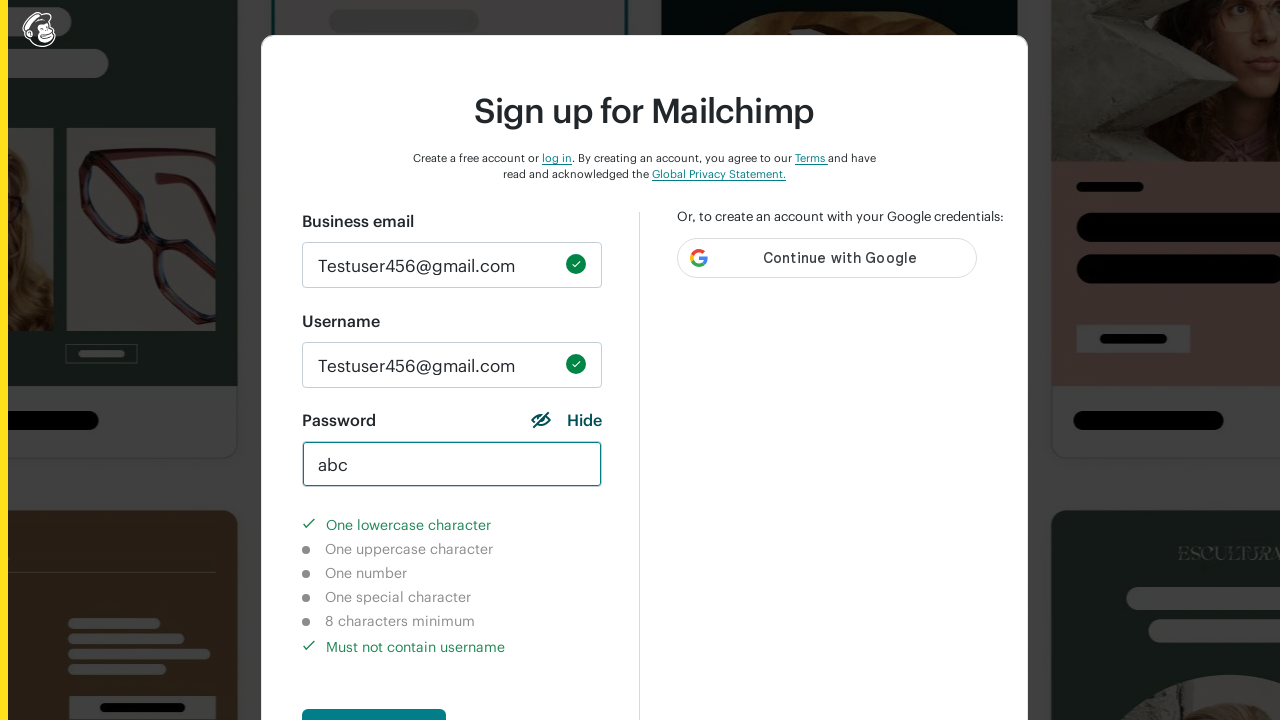

Clicked show password toggle at (569, 426) on label[title='Show Password']
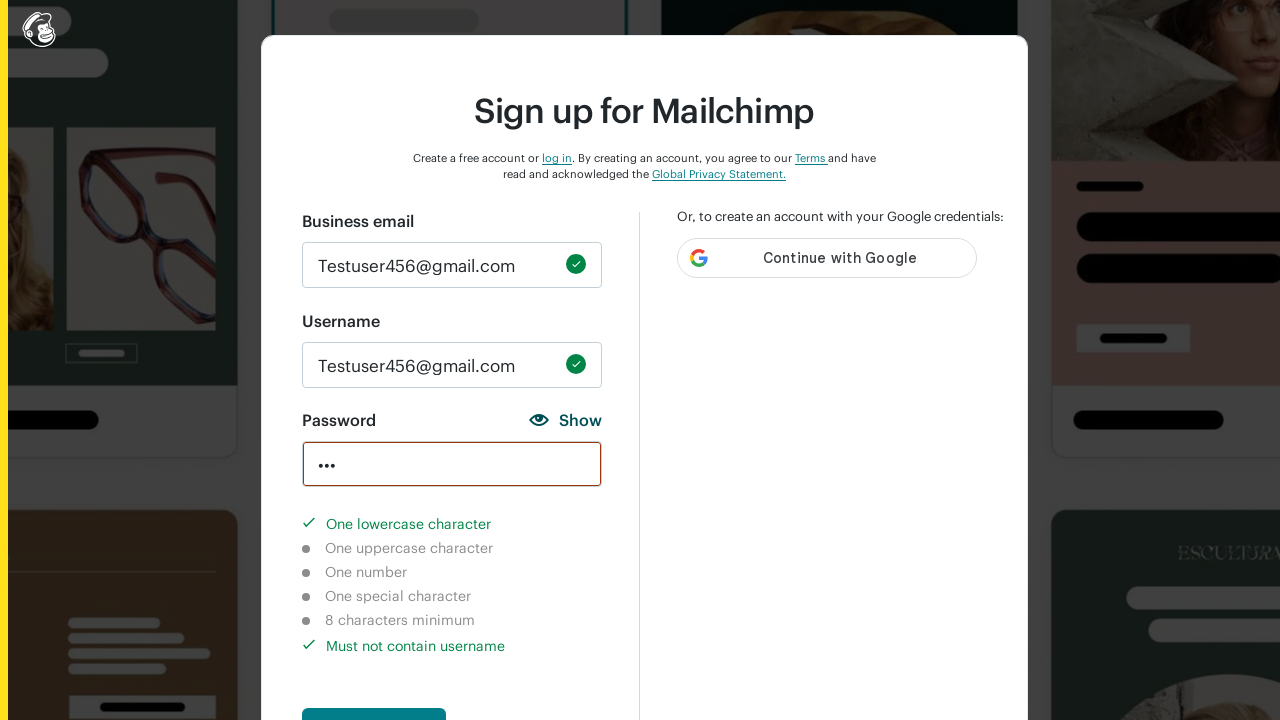

Verified lowercase character requirement shows as completed
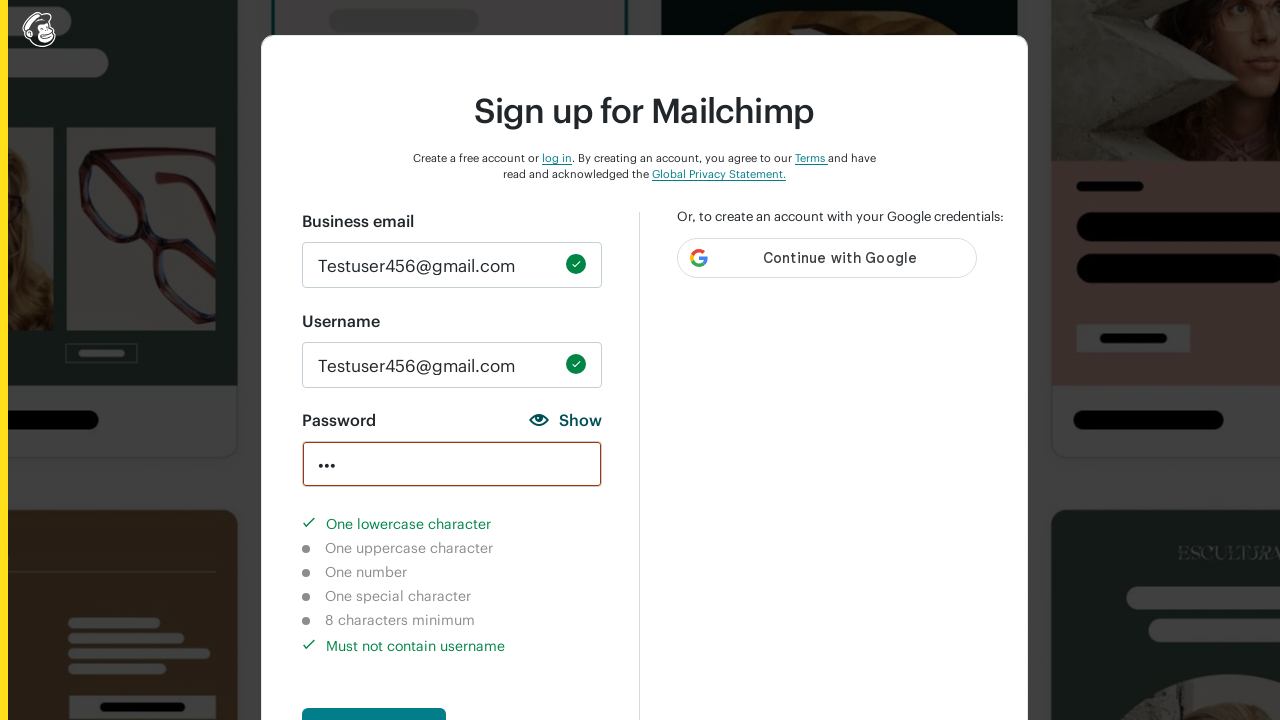

Waited 3000ms before testing uppercase letters
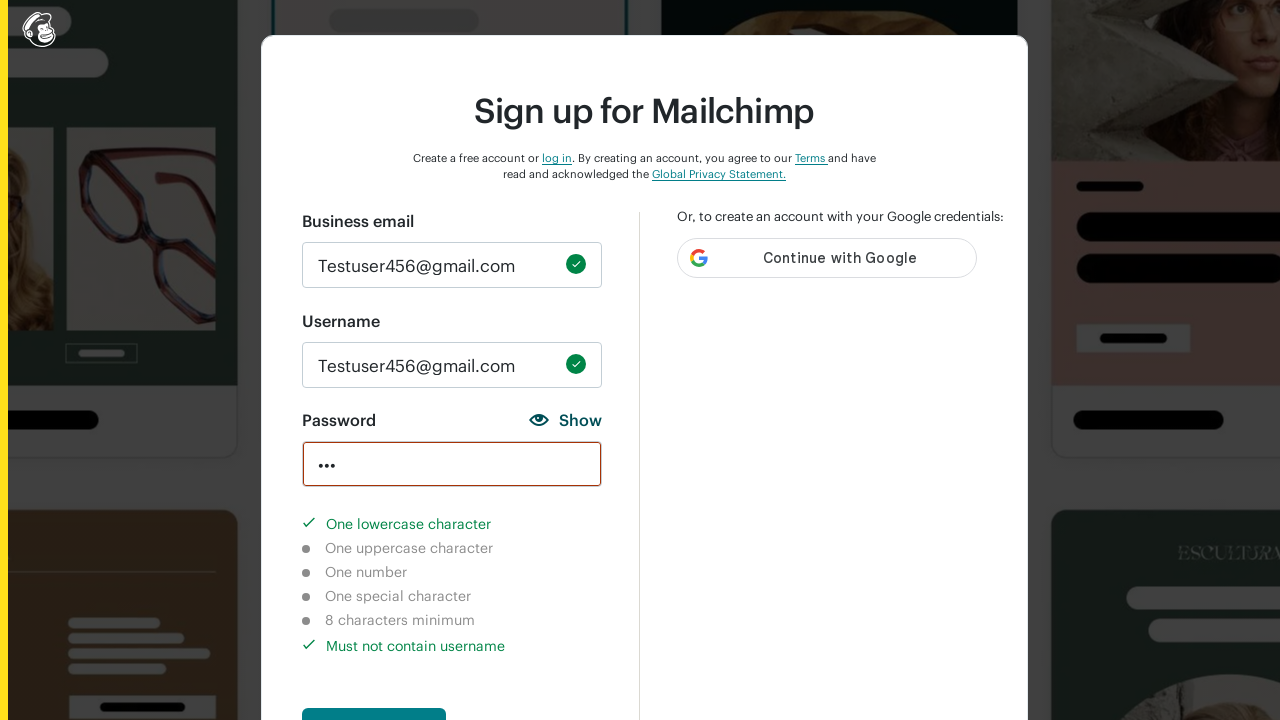

Cleared password field on input#new_password
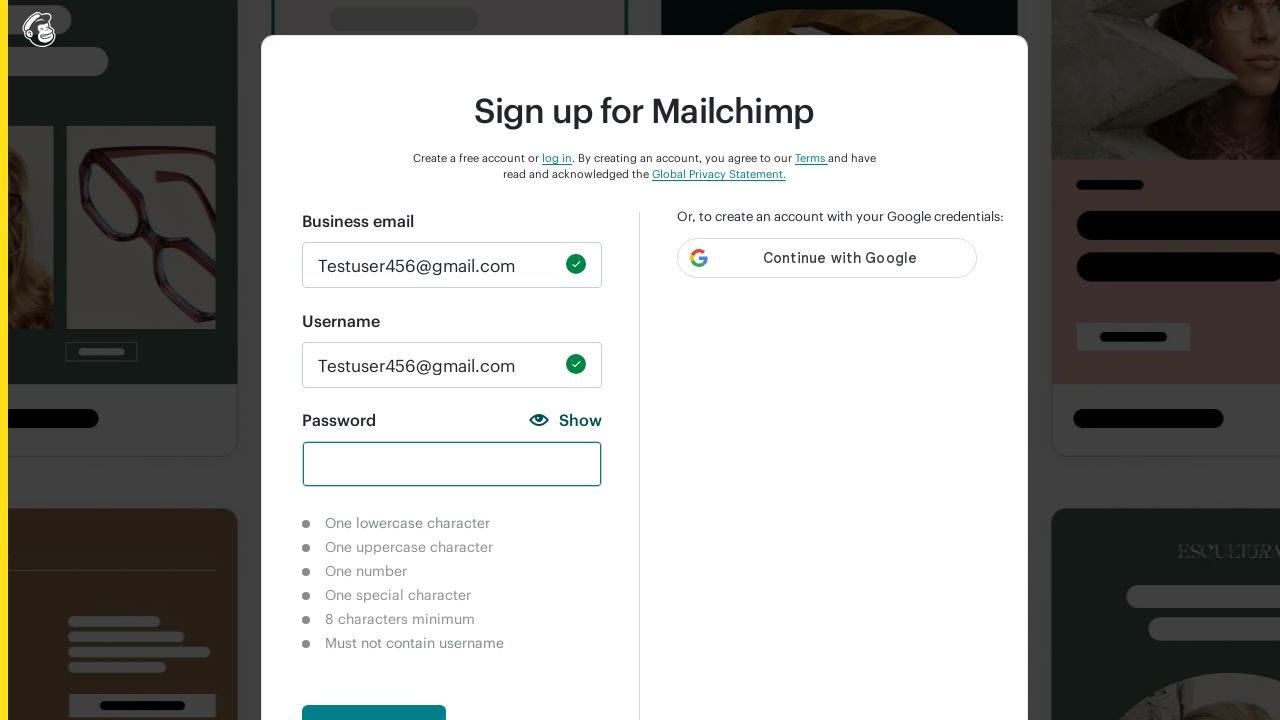

Filled password field with 'ABC' (uppercase letters) on input#new_password
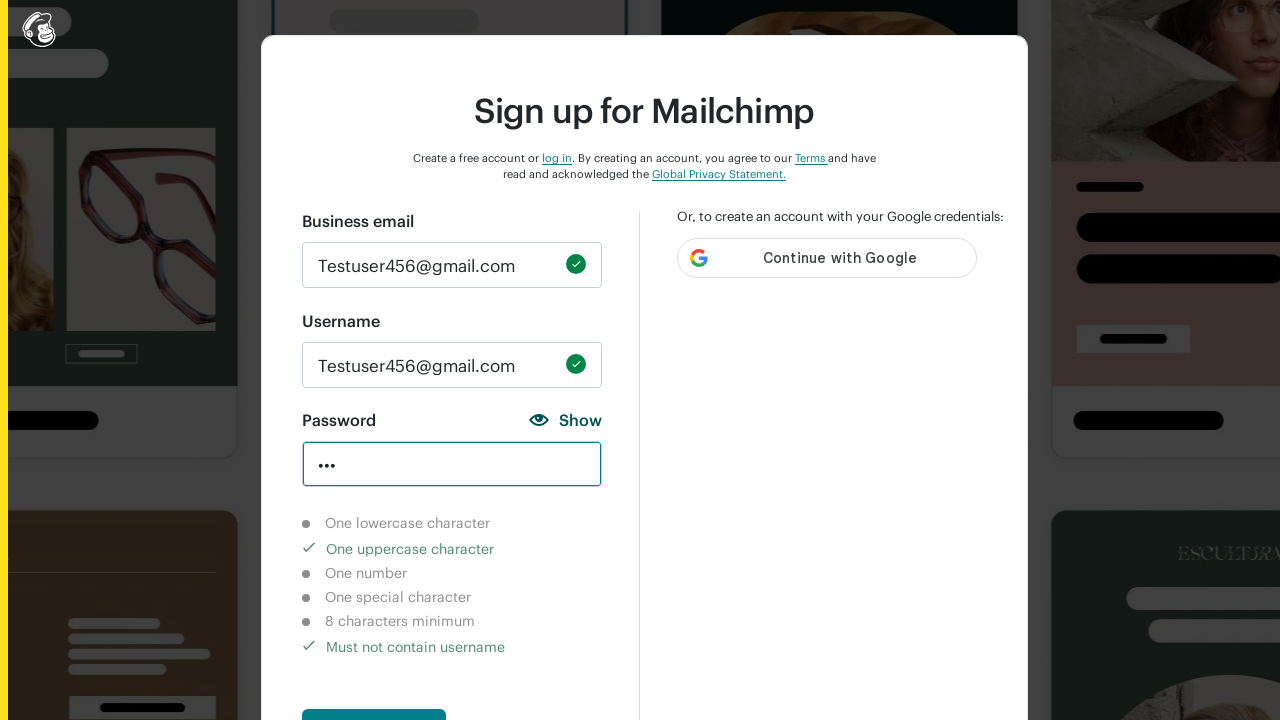

Clicked show password toggle at (565, 426) on label[title='Show Password']
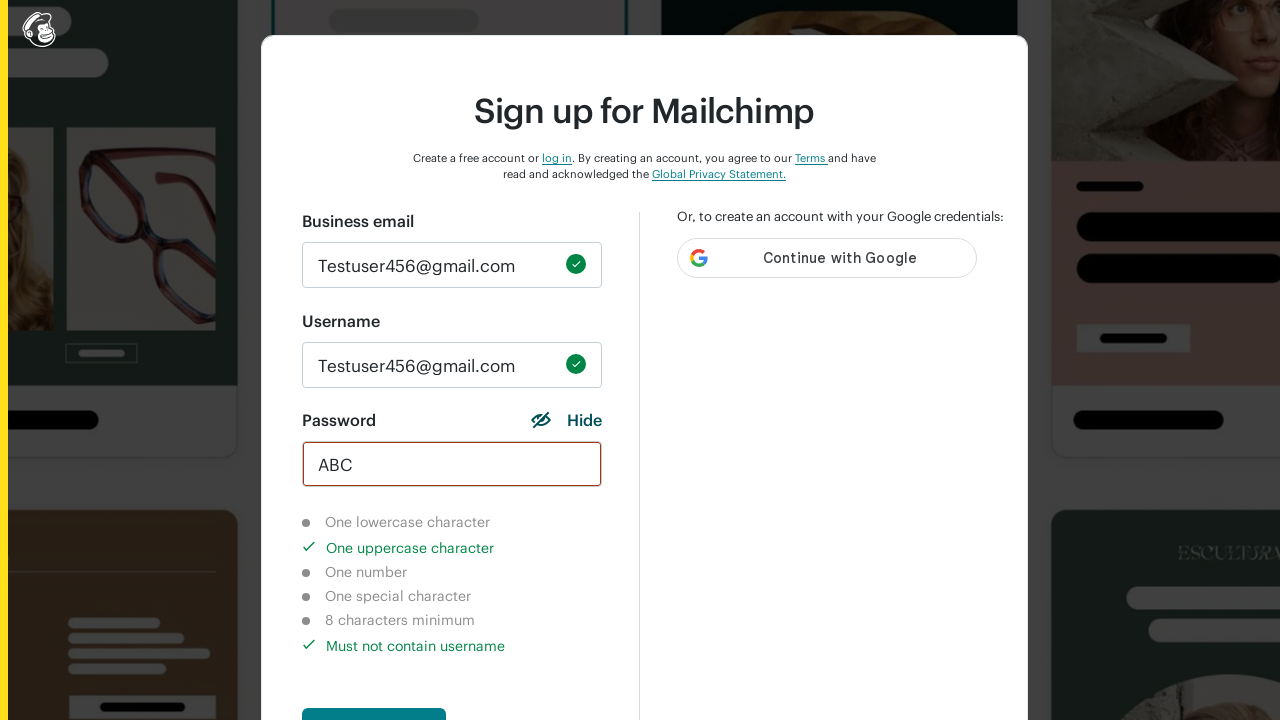

Verified uppercase character requirement shows as completed
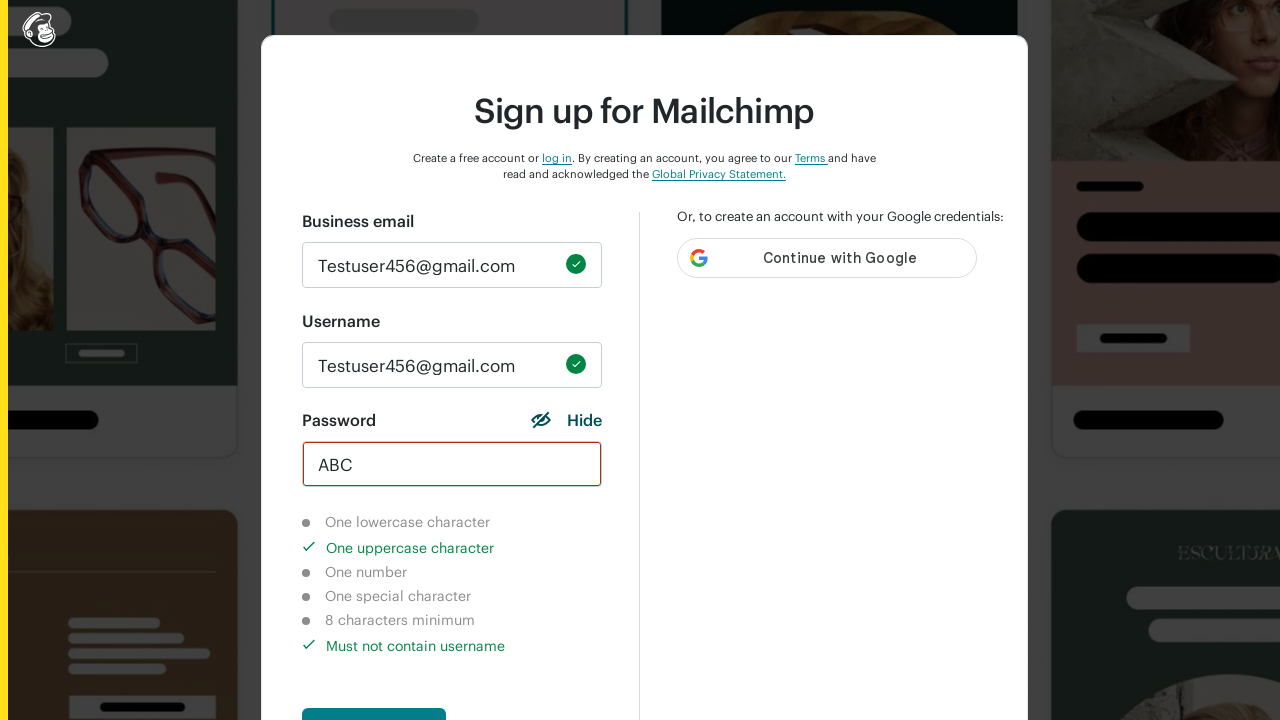

Waited 3000ms before testing 8+ character requirement
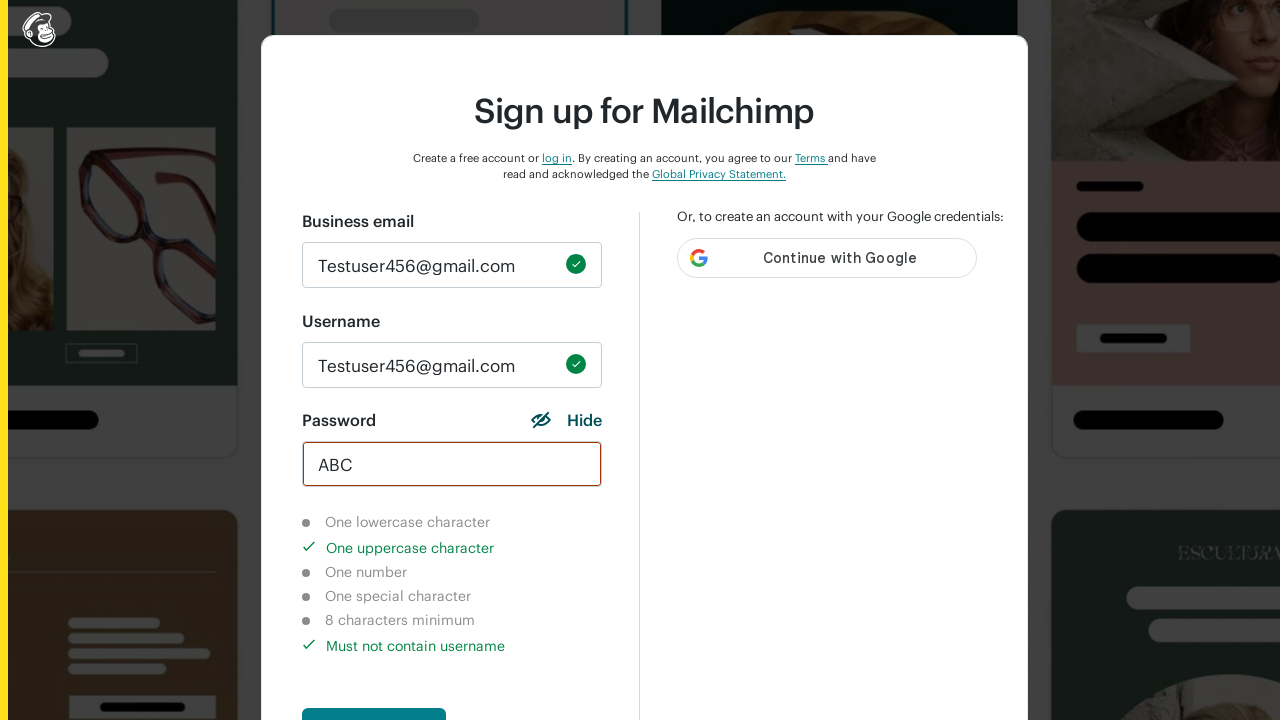

Cleared password field on input#new_password
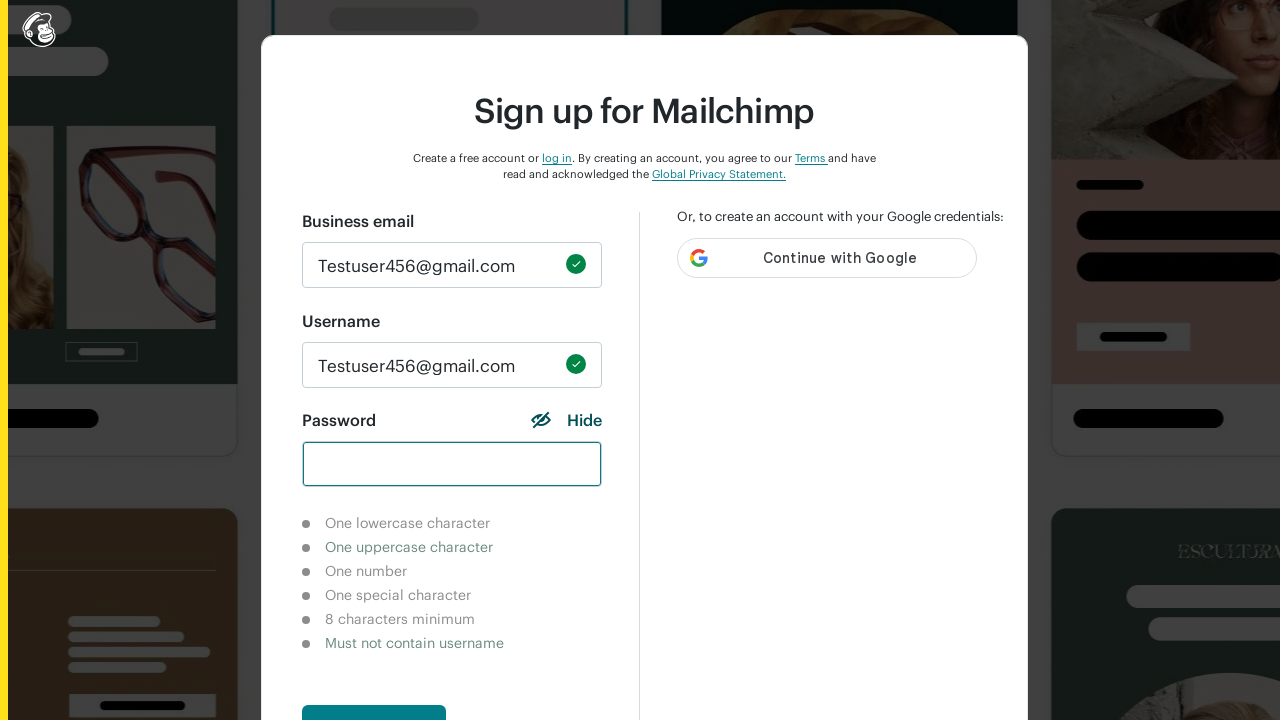

Filled password field with 'ABC123456' (9 characters with mixed case and numbers) on input#new_password
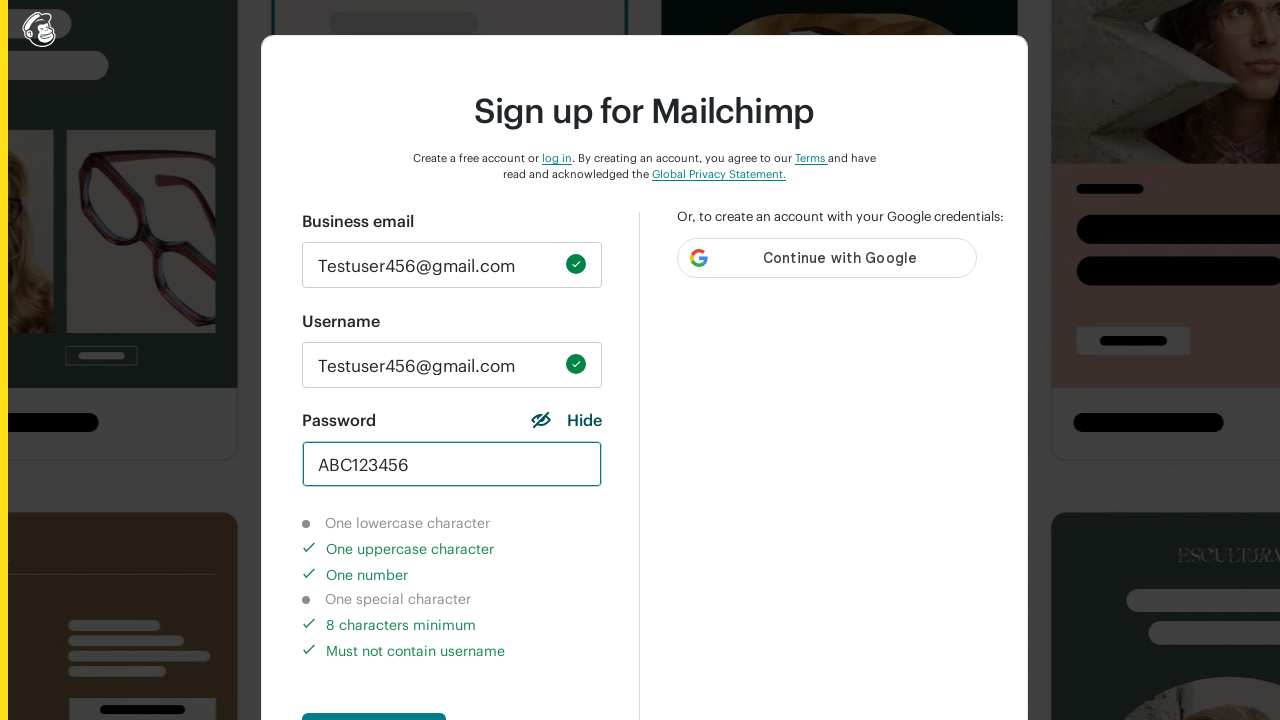

Clicked show password toggle at (569, 426) on label[title='Show Password']
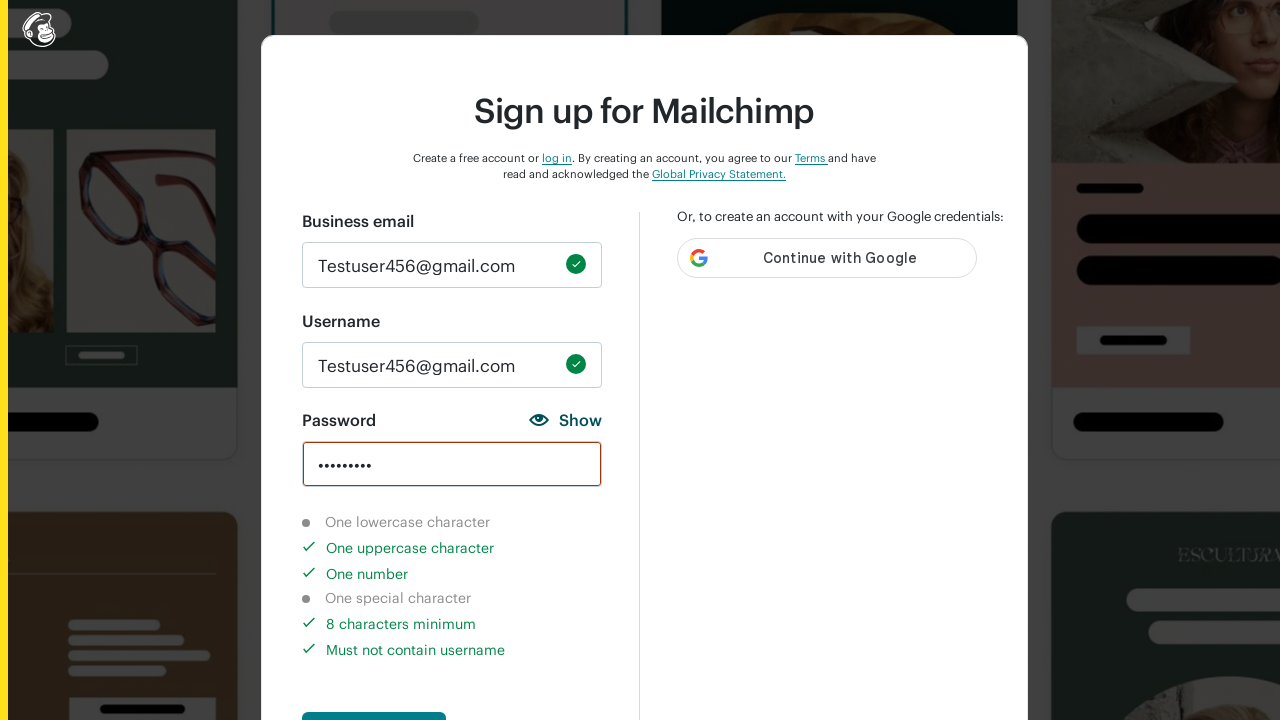

Verified 8+ character requirement shows as completed
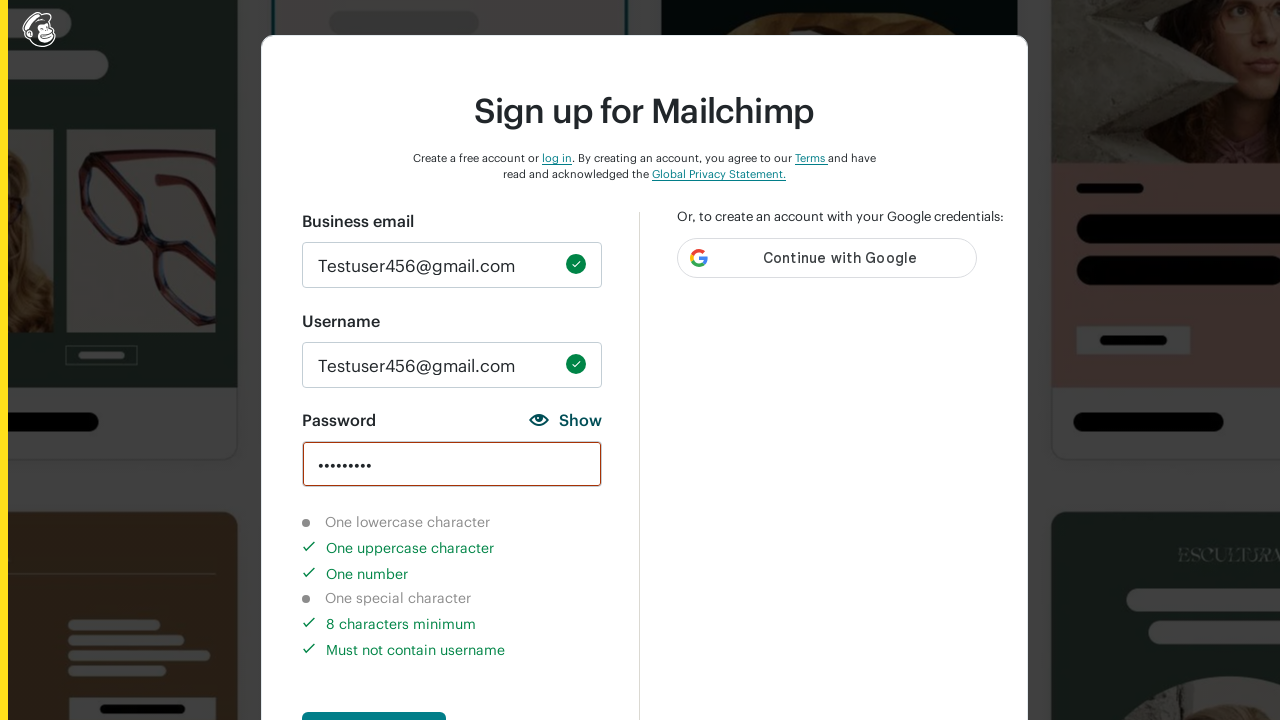

Waited 3000ms before testing password containing username
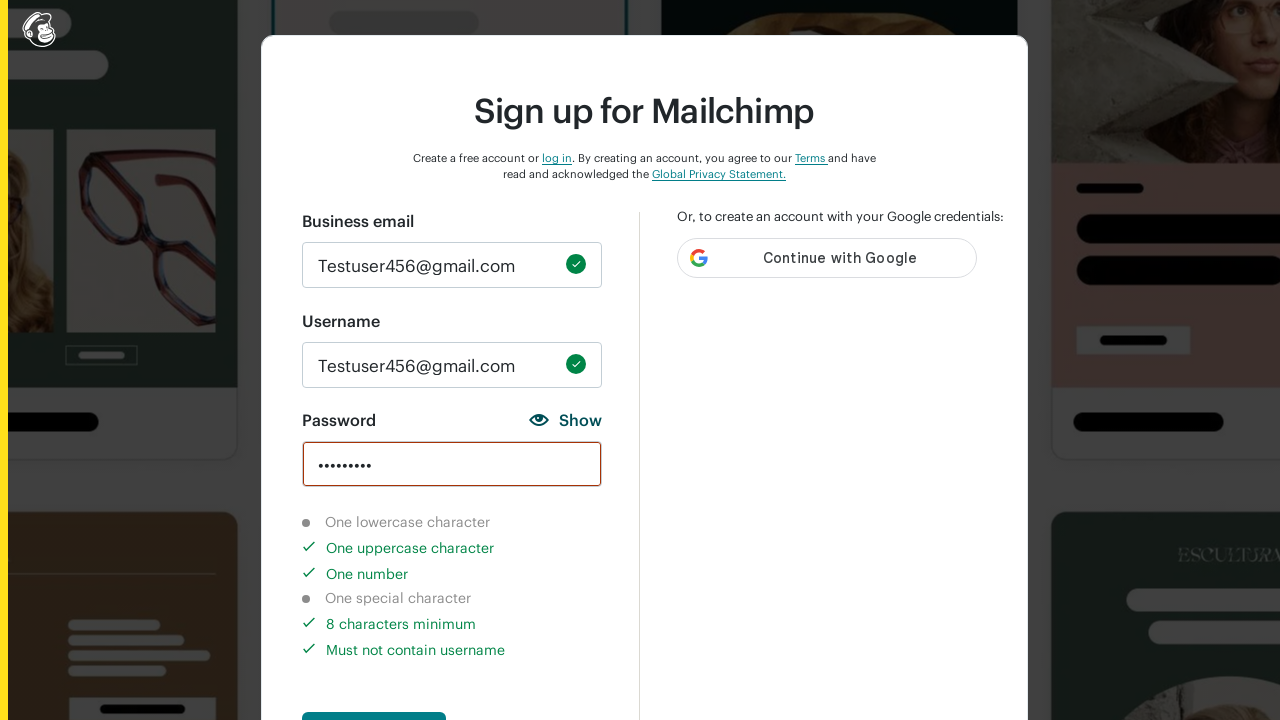

Cleared password field on input#new_password
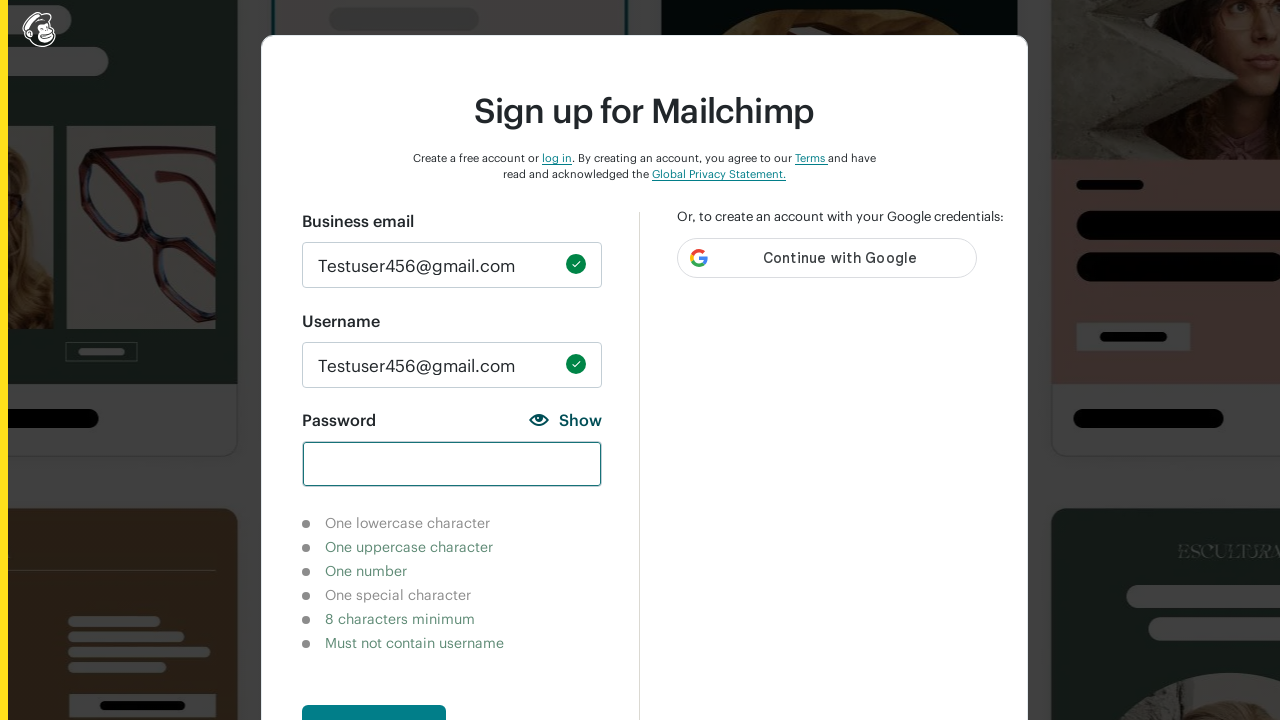

Filled password field with email address 'Testuser456@gmail.com' (contains username) on input#new_password
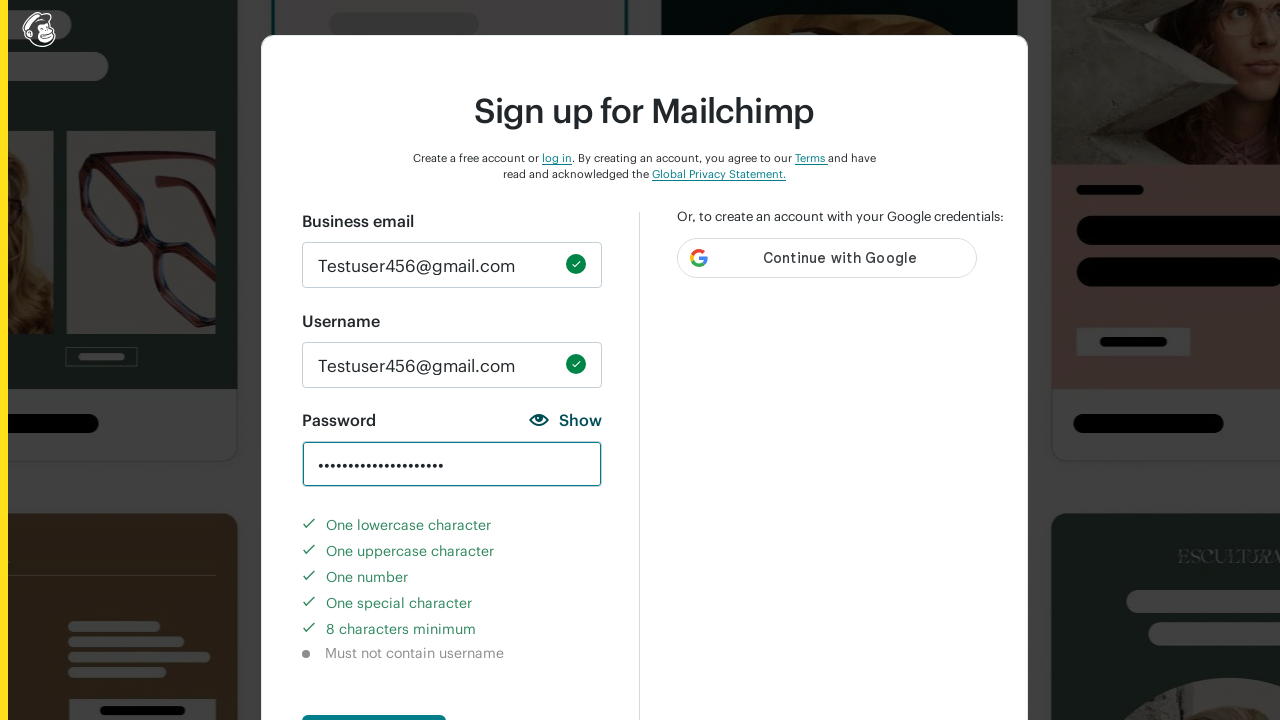

Clicked show password toggle at (565, 426) on label[title='Show Password']
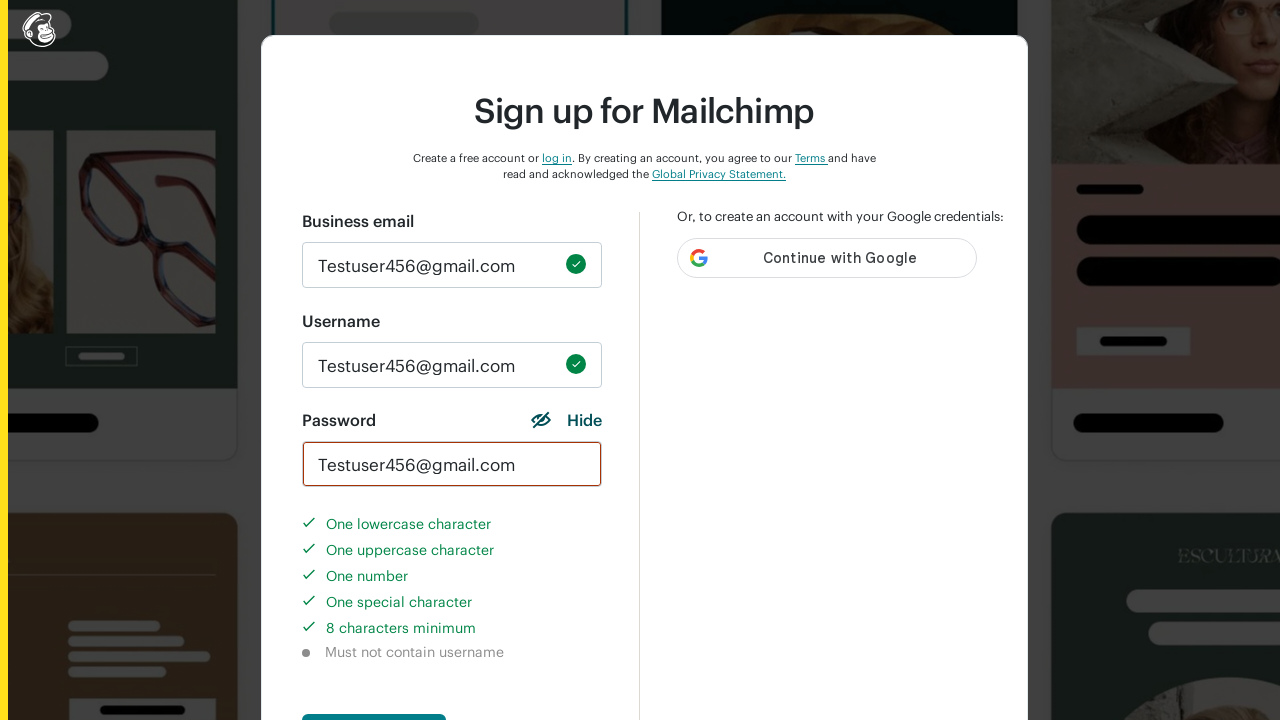

Verified username check requirement shows as not completed (password contains username)
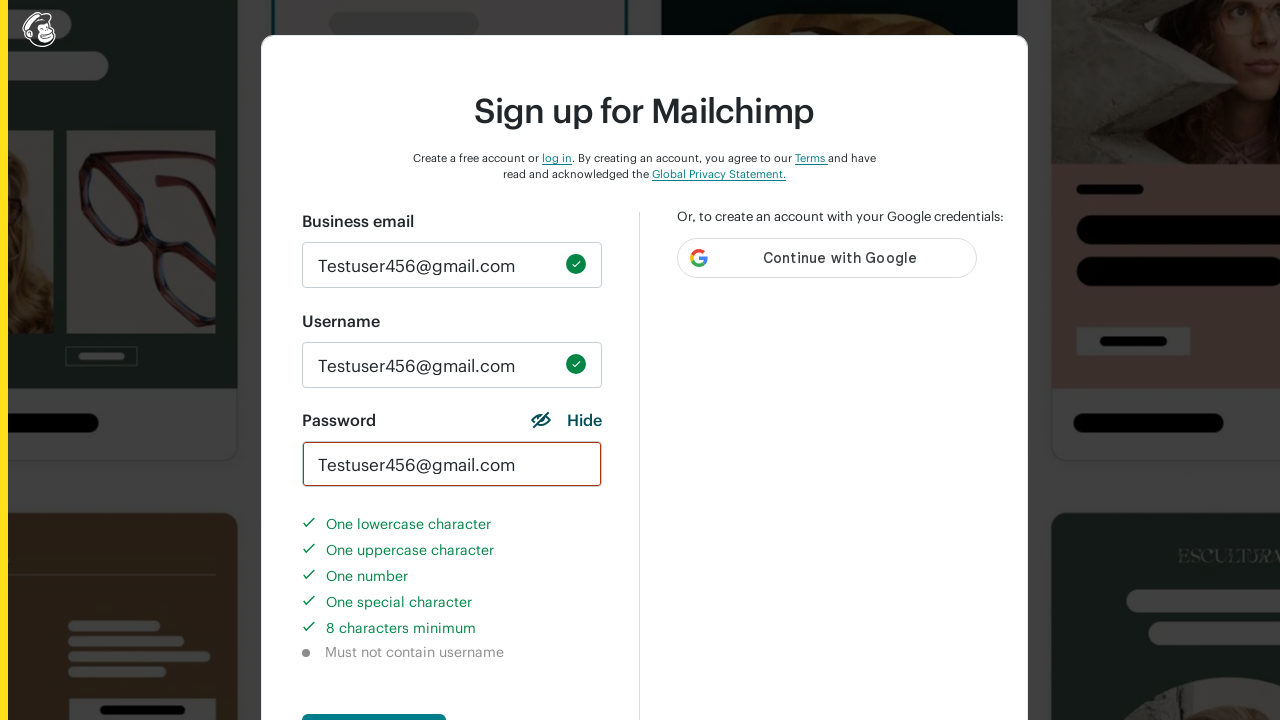

Waited 3000ms before testing special character requirement
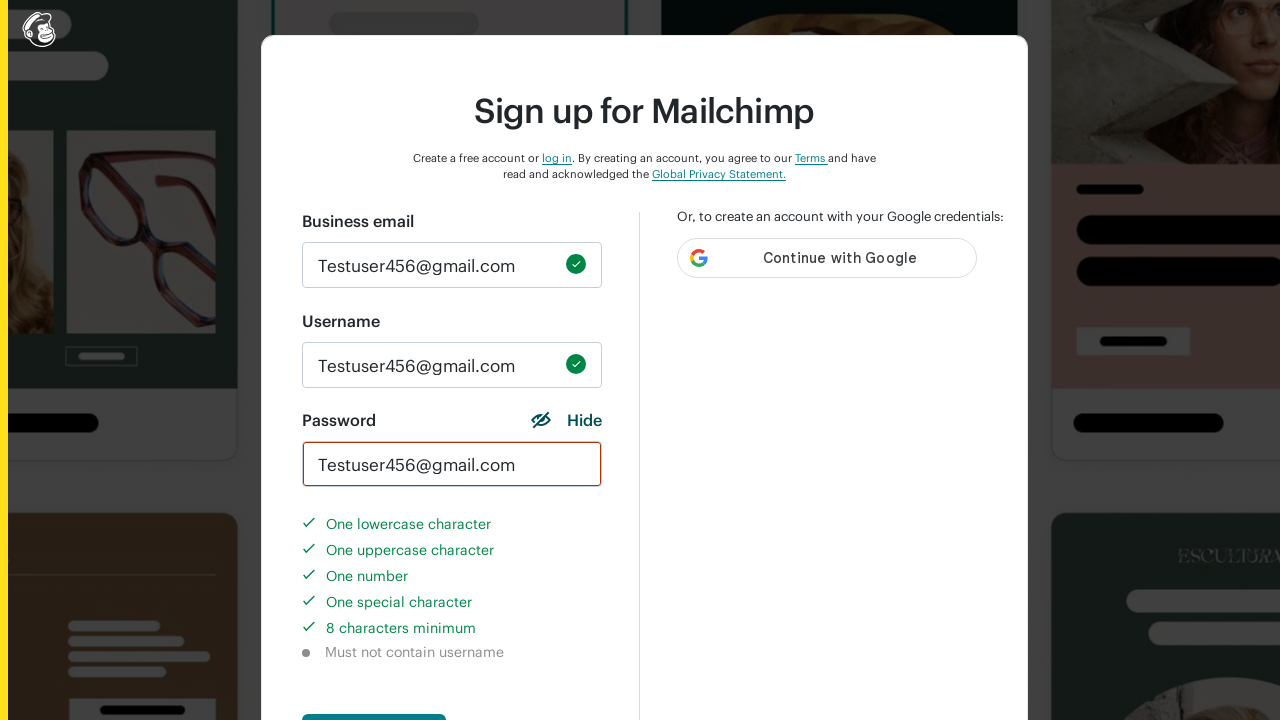

Cleared password field on input#new_password
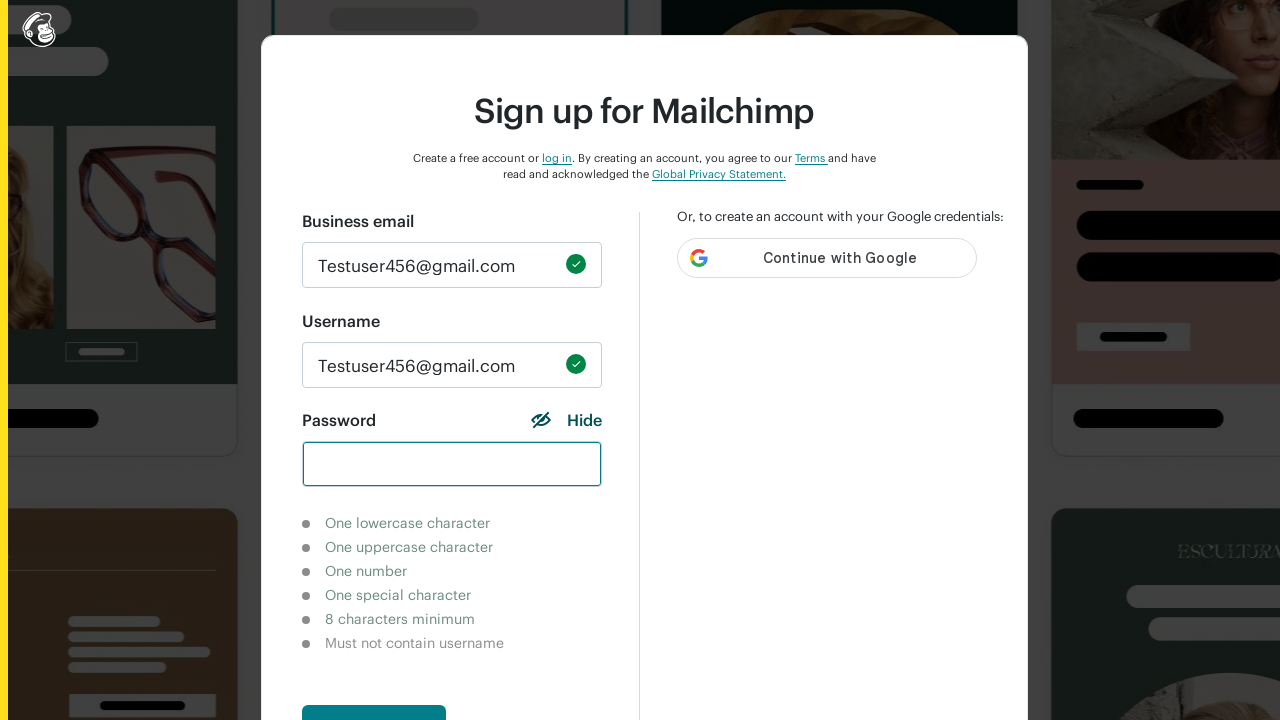

Filled password field with '@' (special character) on input#new_password
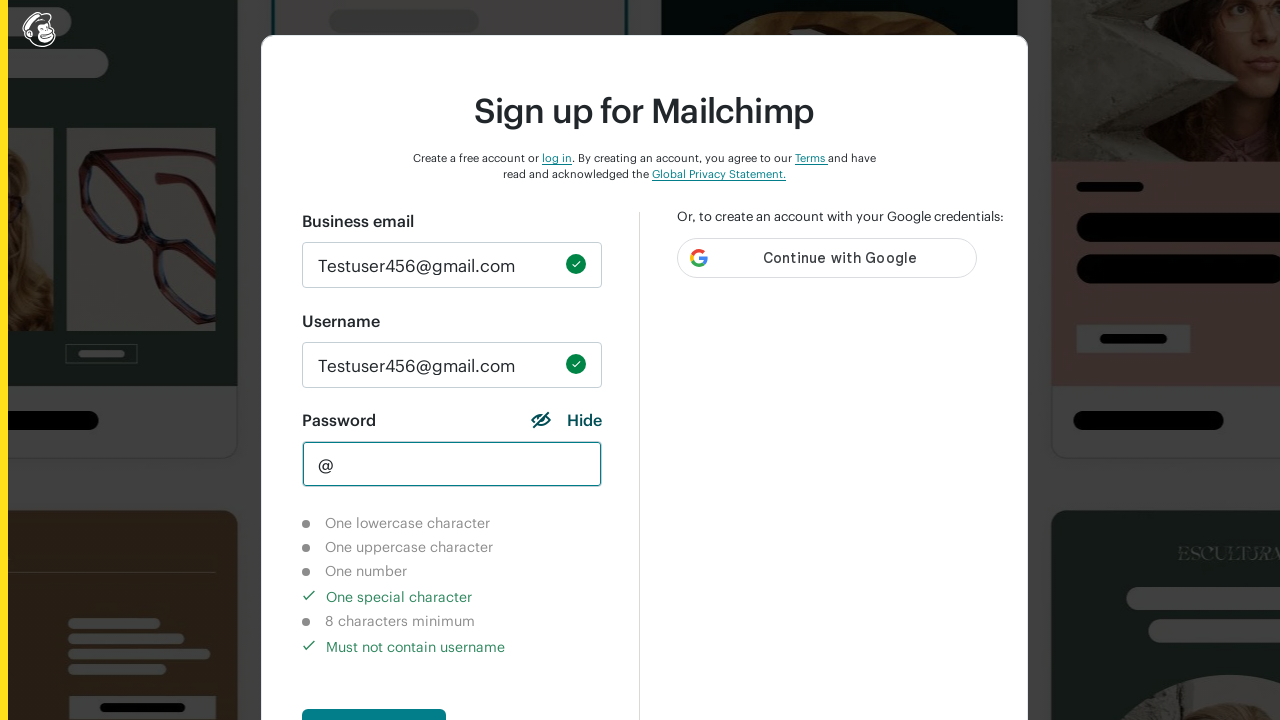

Clicked show password toggle at (569, 426) on label[title='Show Password']
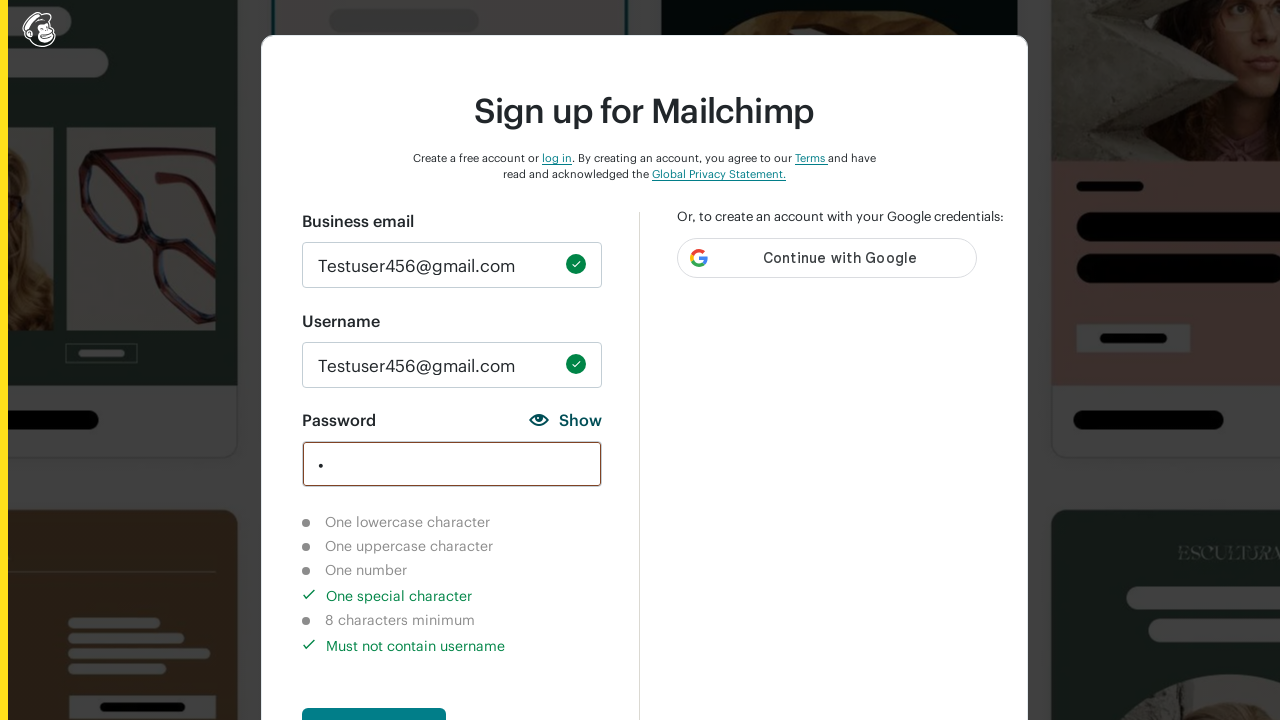

Verified special character requirement shows as completed
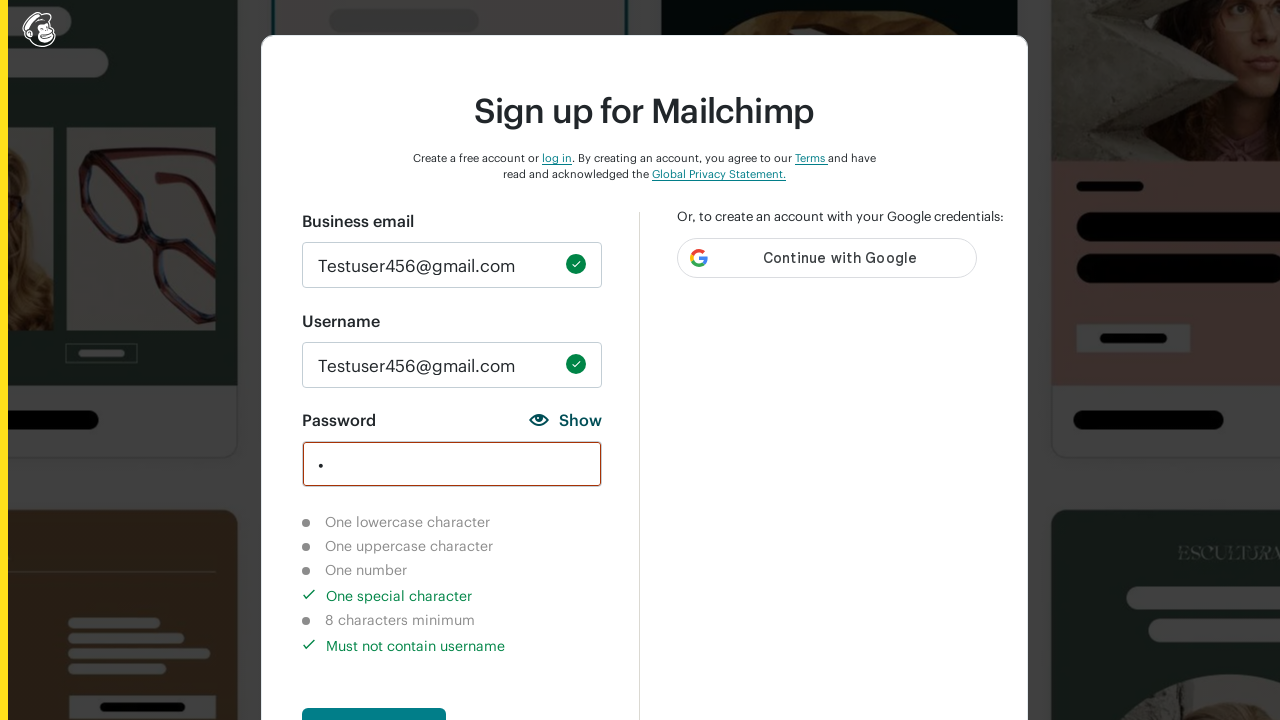

Waited 3000ms before testing password with all requirements
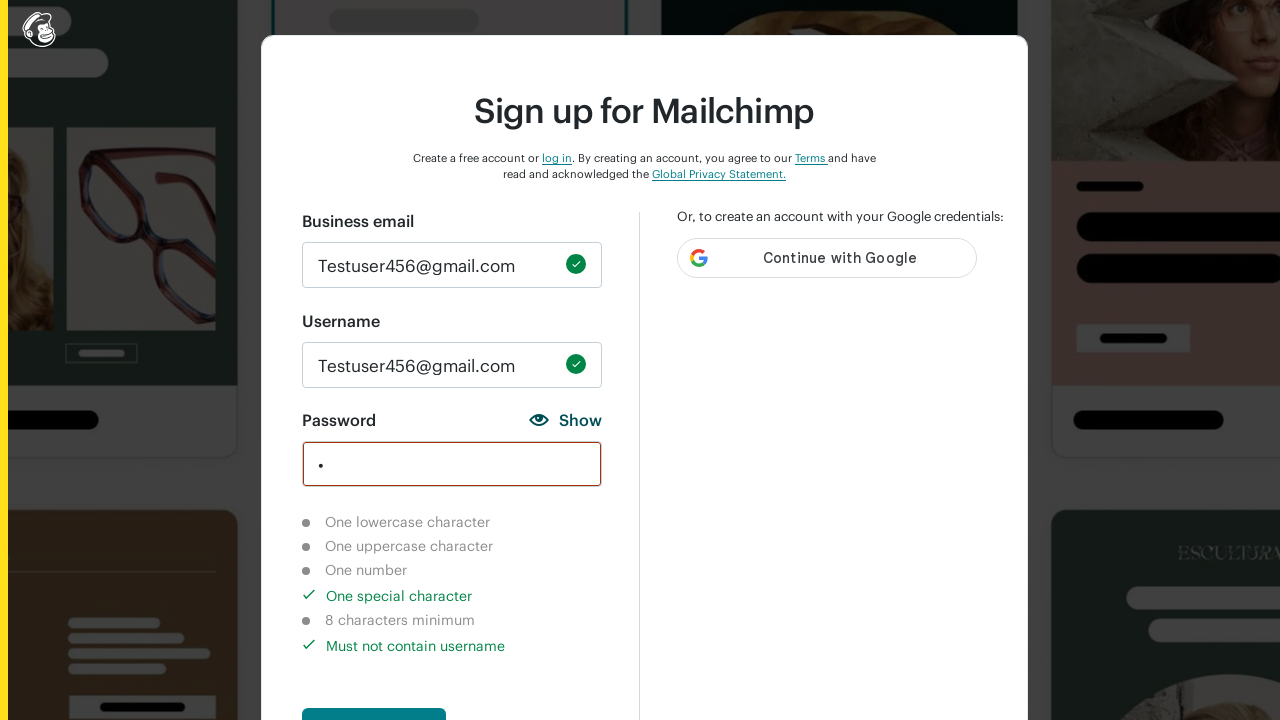

Cleared password field on input#new_password
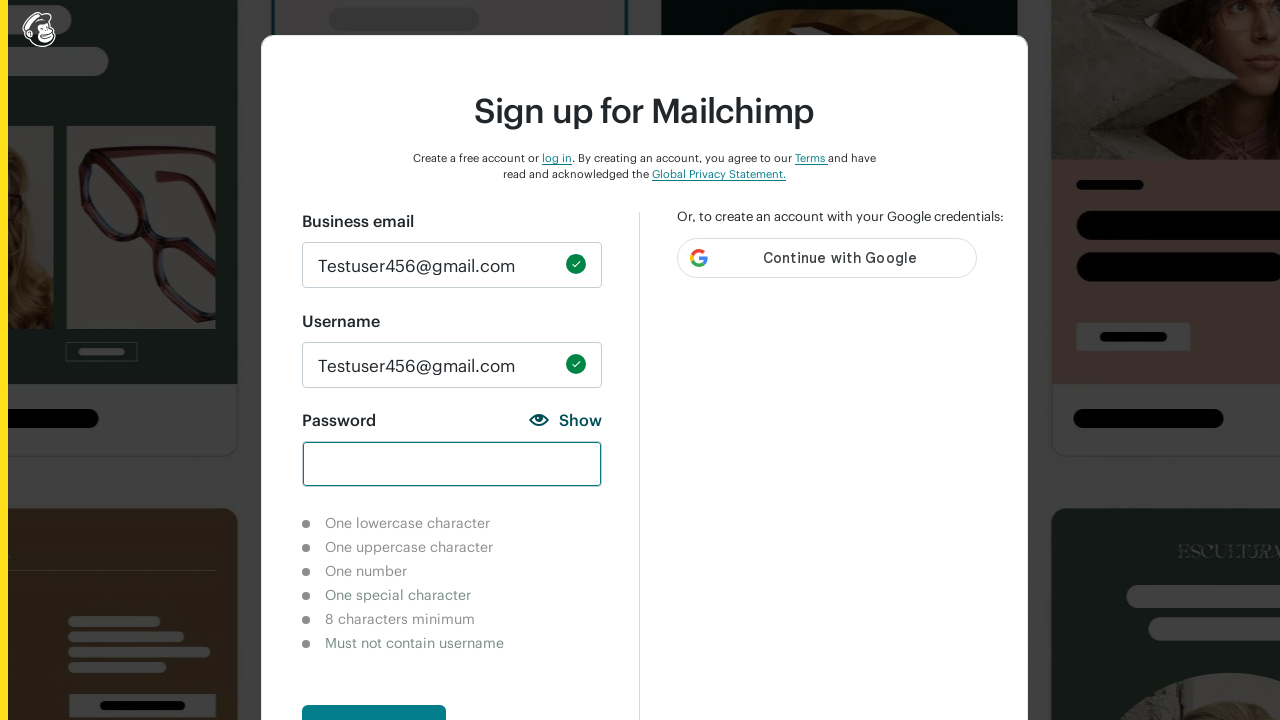

Filled password field with 'Studyautomation@000' (meets all requirements: uppercase, lowercase, numbers, special char, 8+ chars) on input#new_password
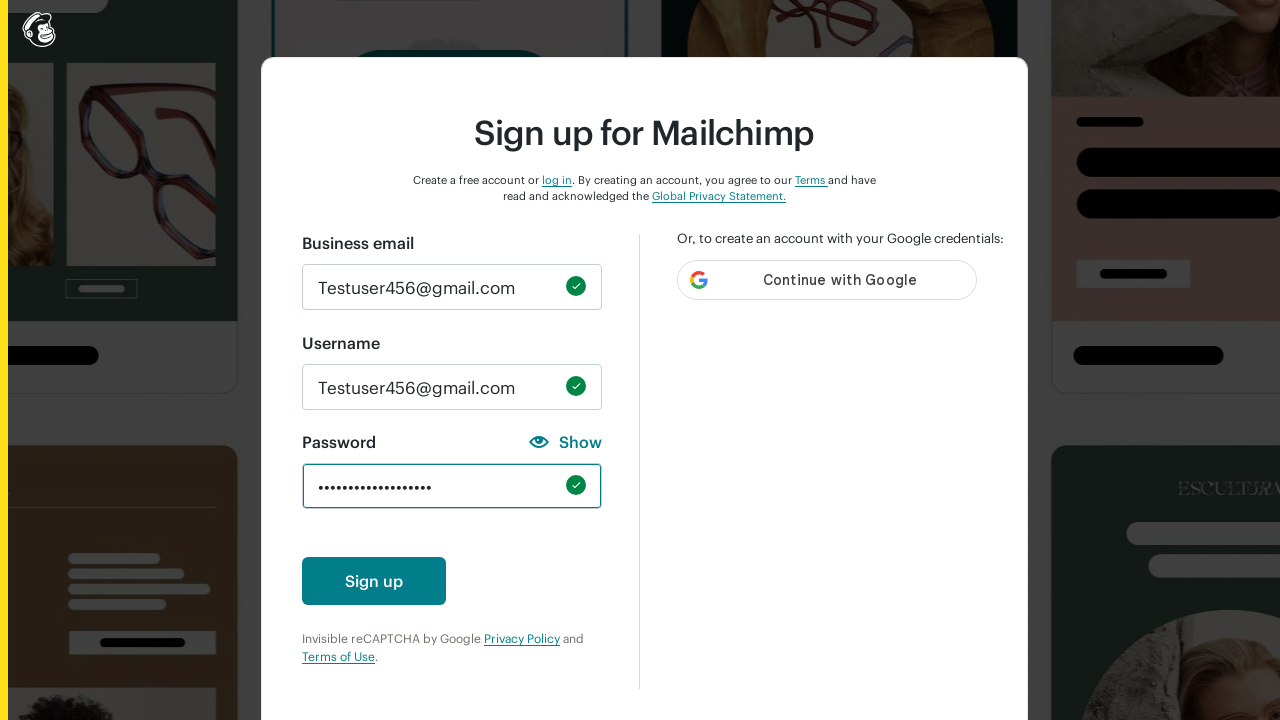

Clicked show password toggle at (565, 448) on label[title='Show Password']
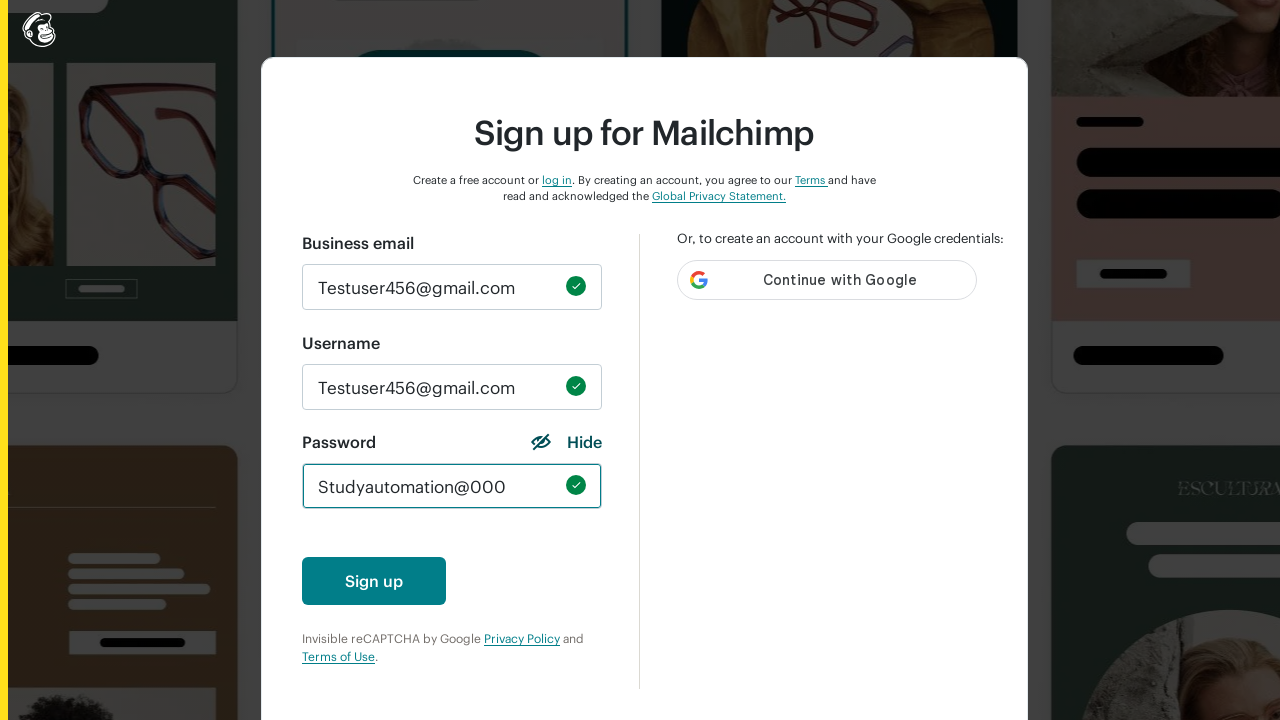

Clicked create account button to submit signup form at (374, 581) on button#create-account-enabled
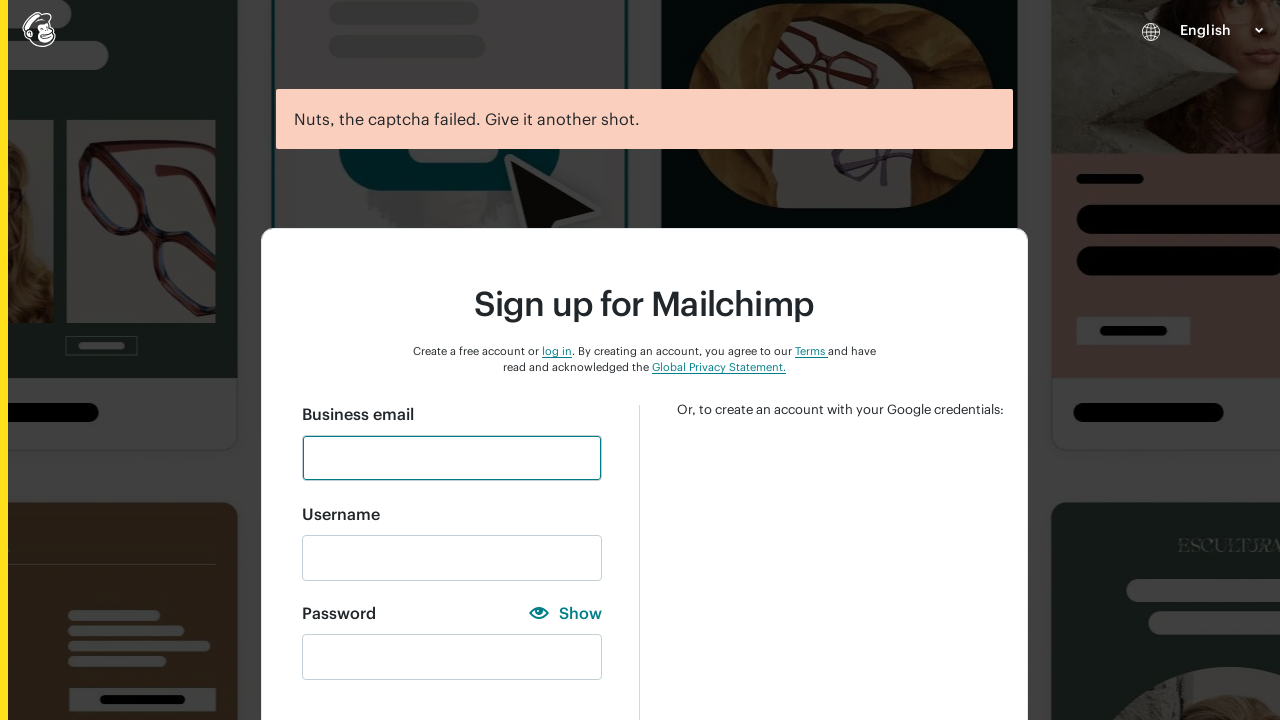

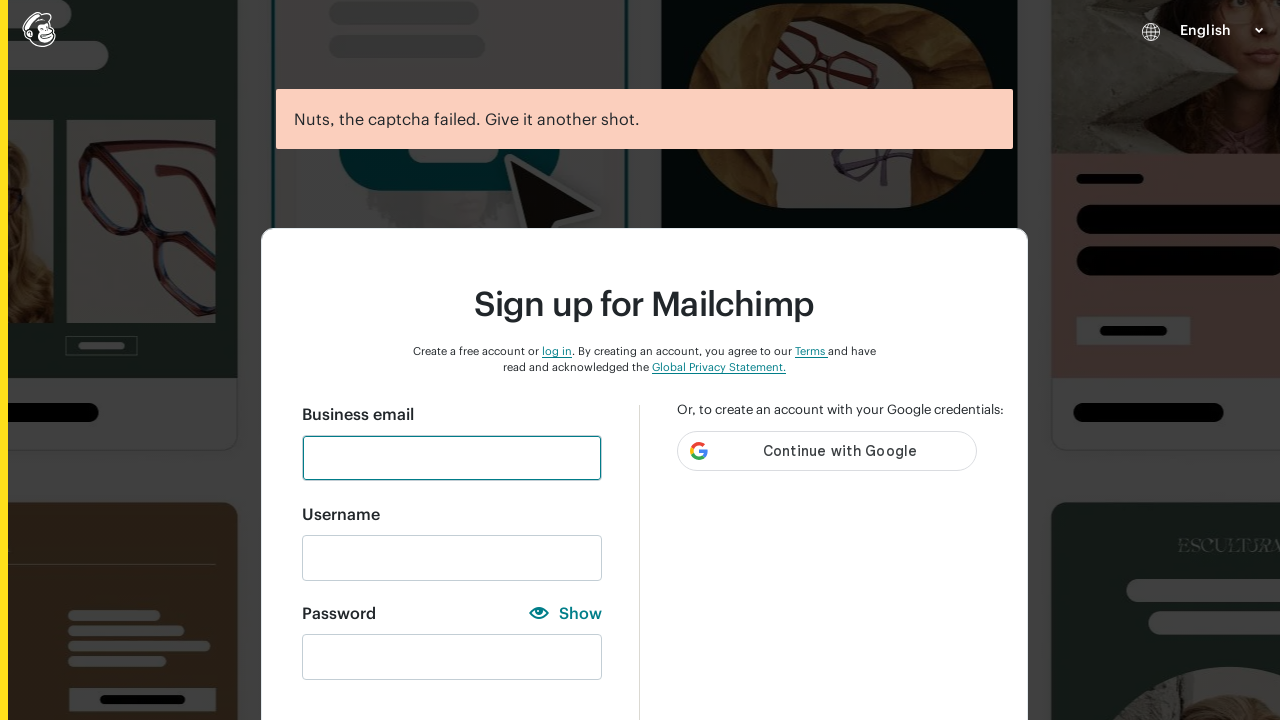